Tests multiple tab switching by opening Google, Facebook, Tiki, and Lazada links in new tabs and switching between them

Starting URL: https://automationfc.github.io/basic-form/index.html

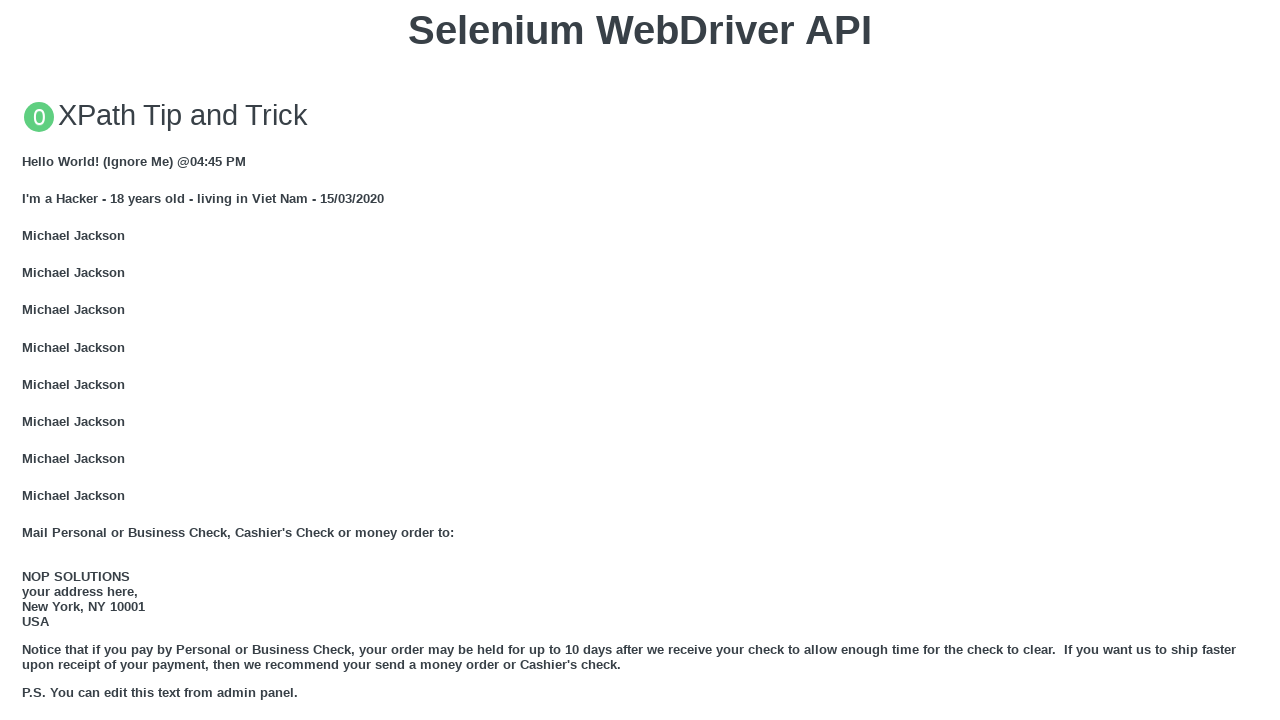

Opened Google link in new tab at (56, 360) on xpath=//a[text()='GOOGLE']
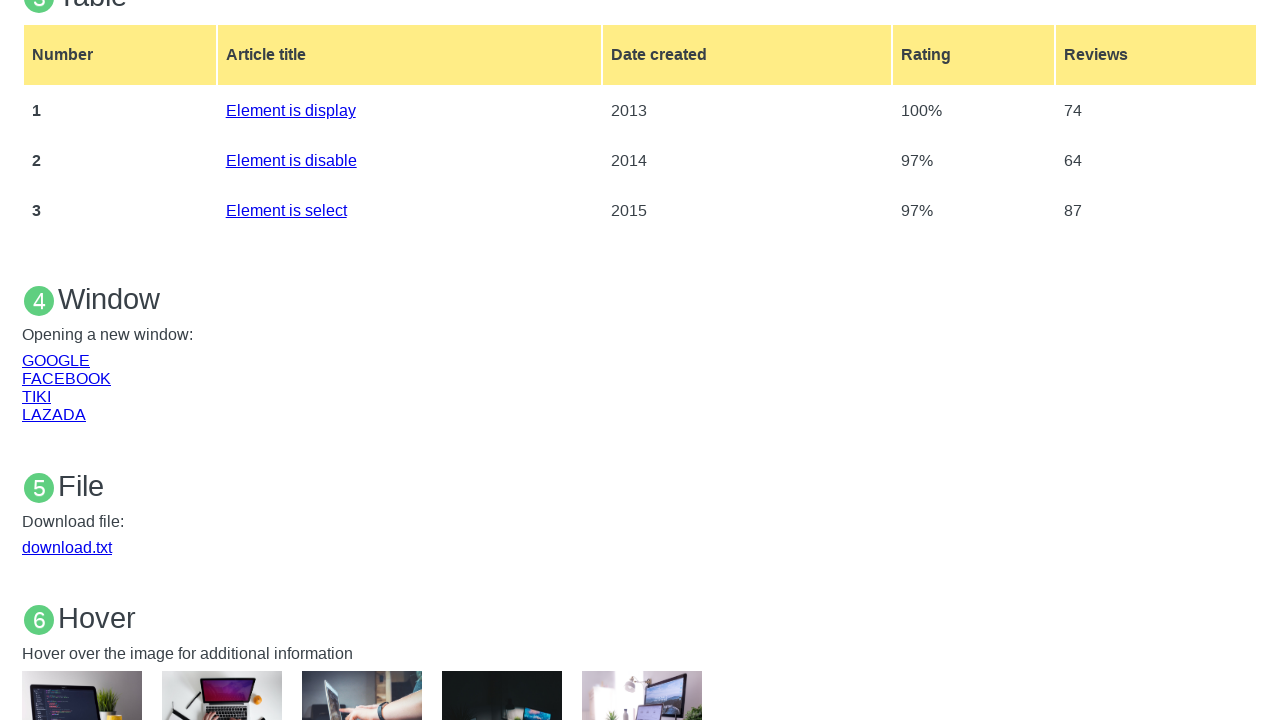

Closed Google tab
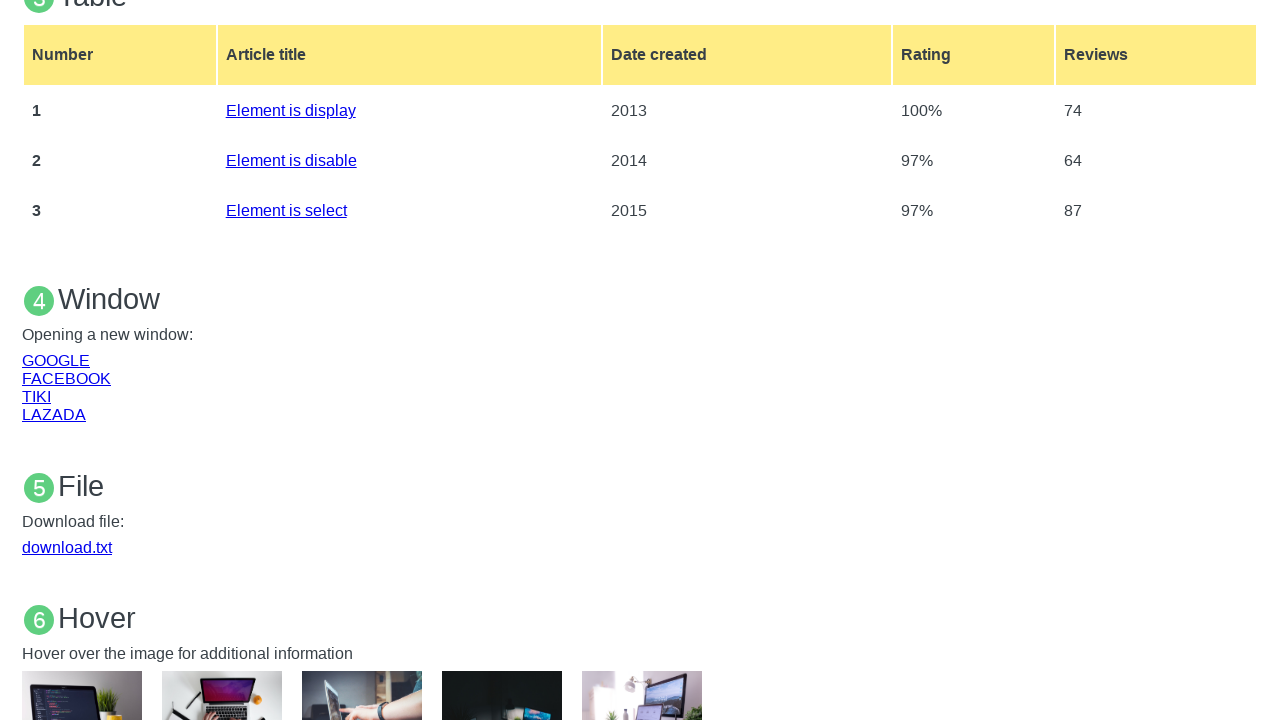

Opened Facebook link in new tab at (66, 378) on xpath=//a[text()='FACEBOOK']
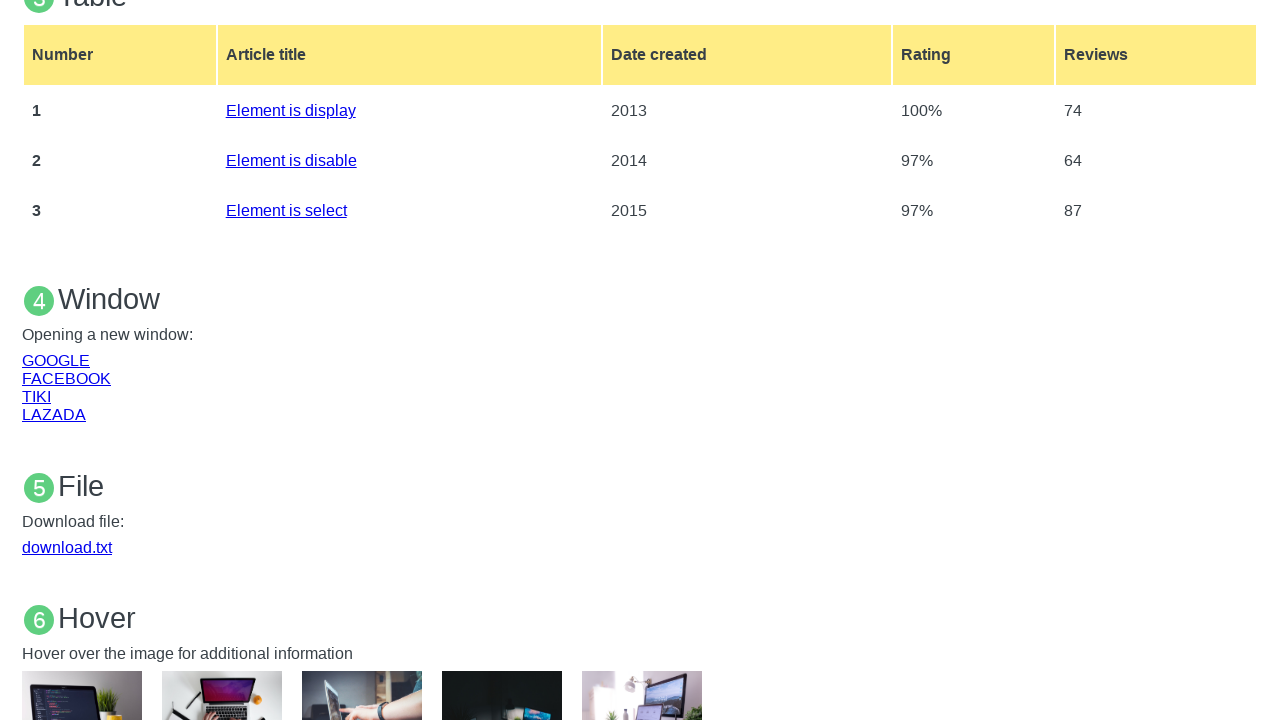

Closed Facebook tab
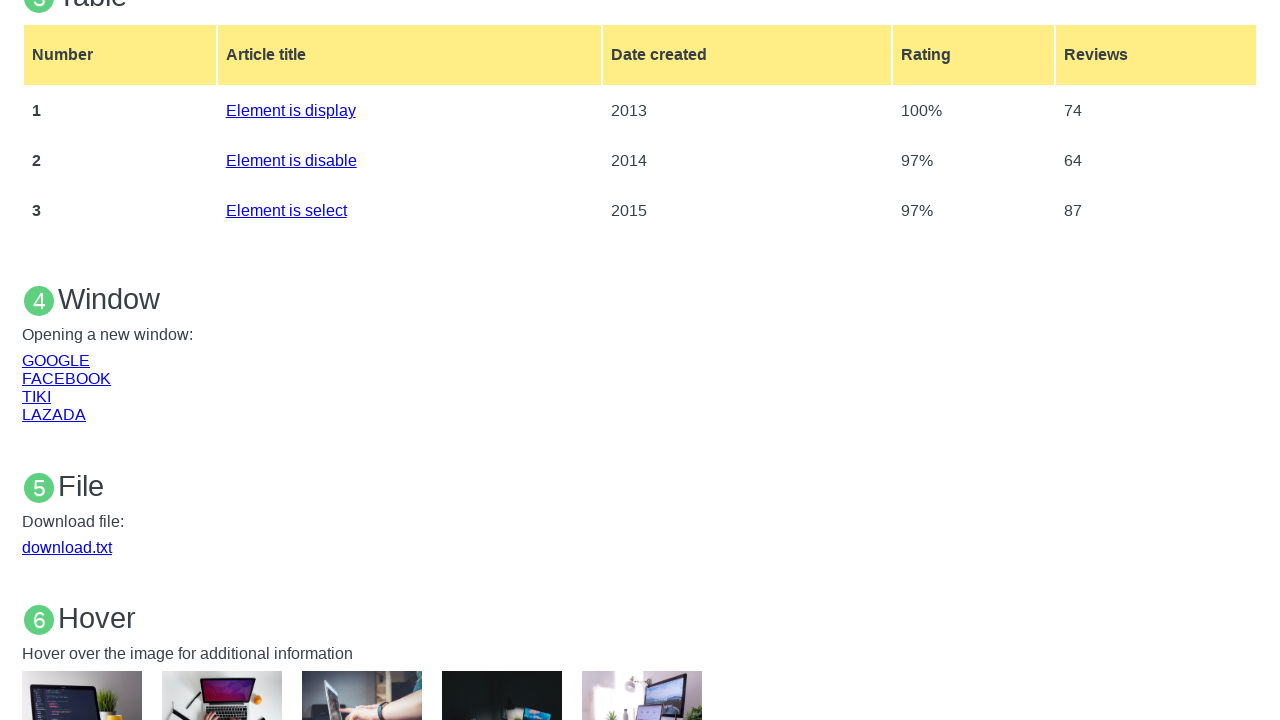

Opened Tiki link in new tab at (36, 396) on xpath=//a[text()='TIKI']
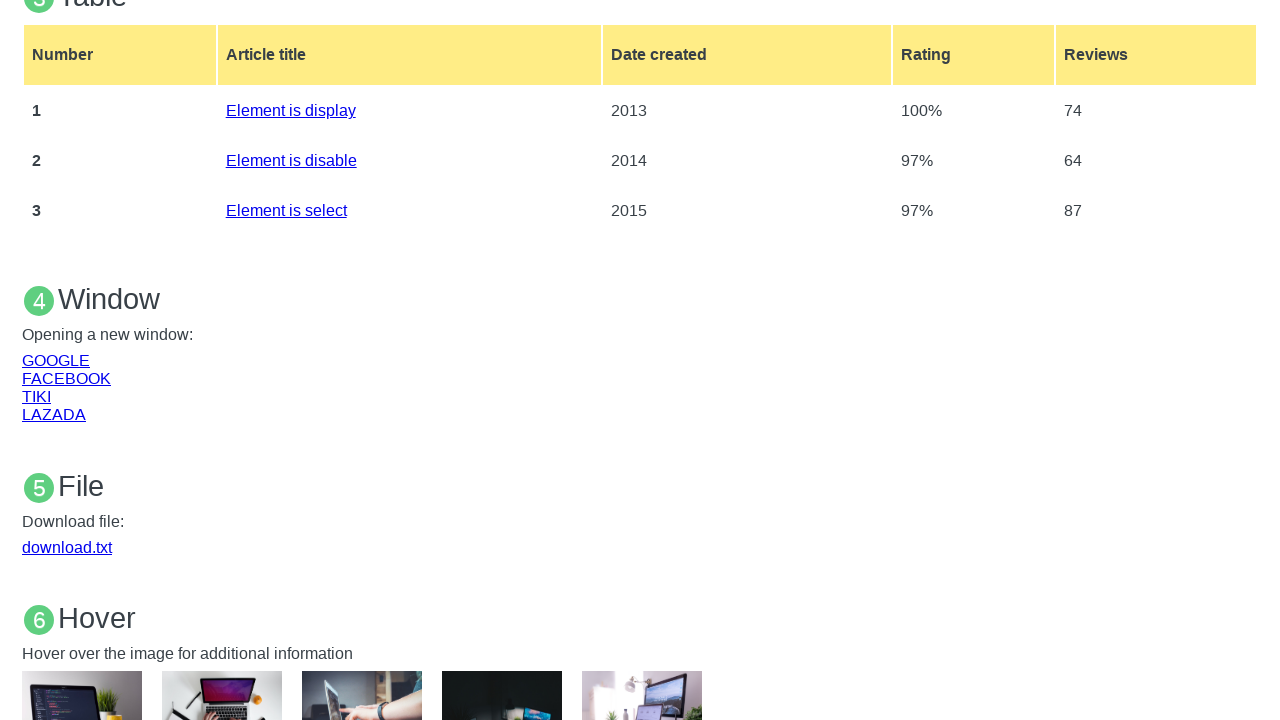

Closed Tiki tab
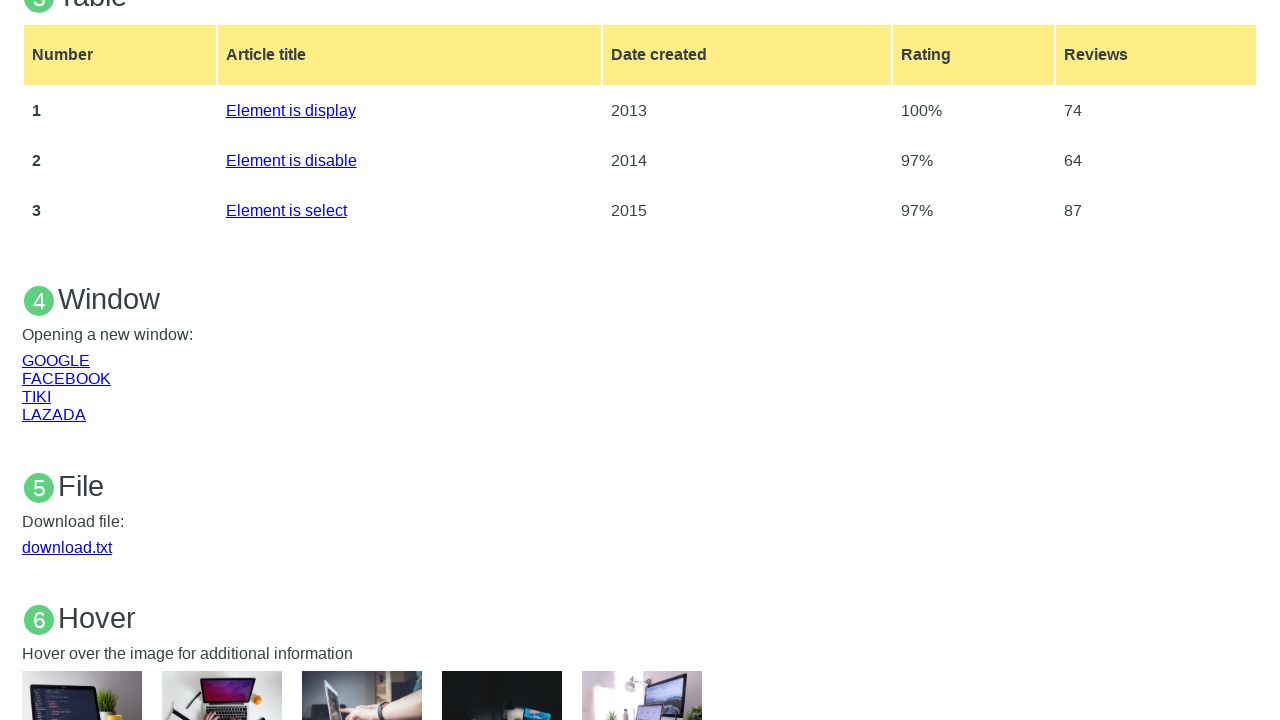

Opened Lazada link in new tab at (54, 414) on xpath=//a[text()='LAZADA']
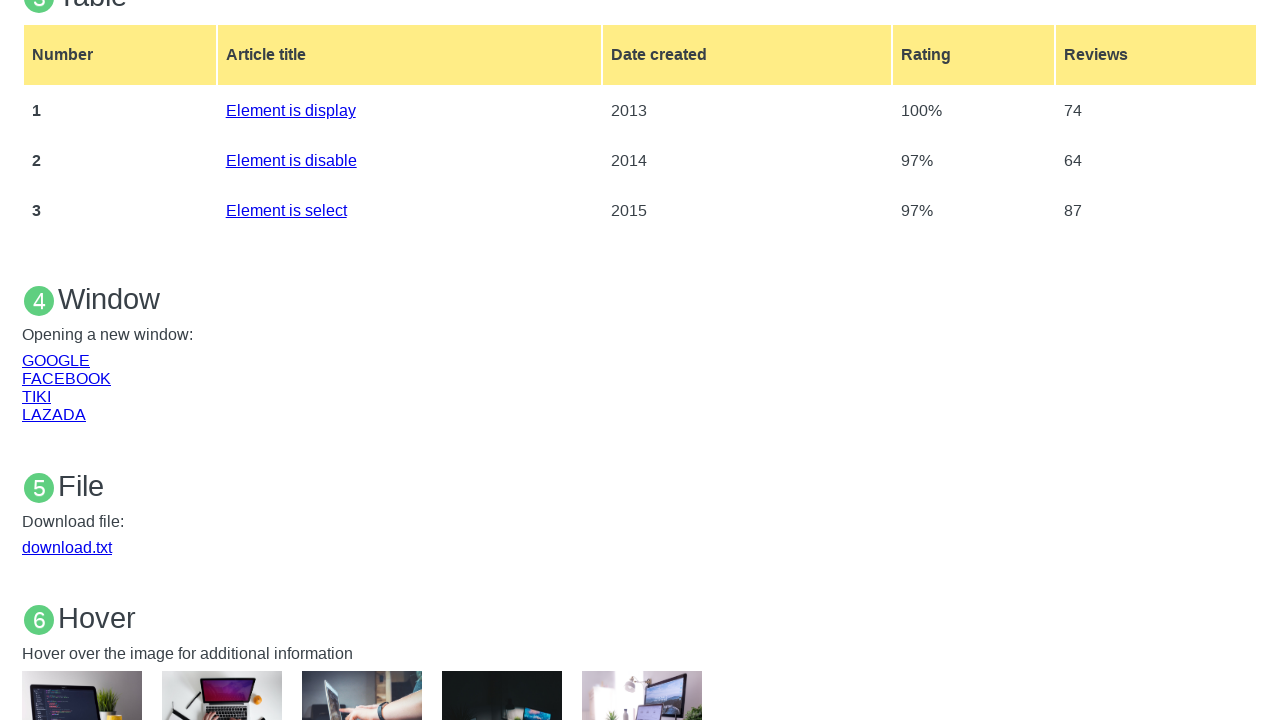

Closed Lazada tab
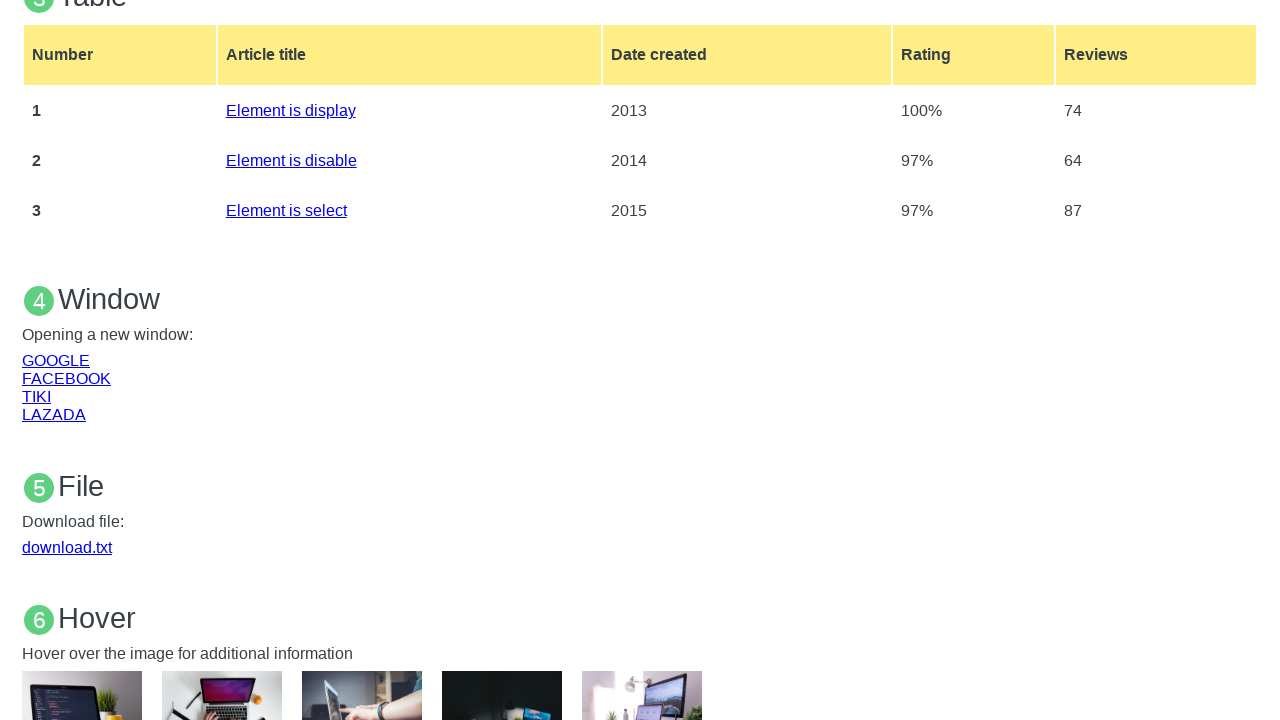

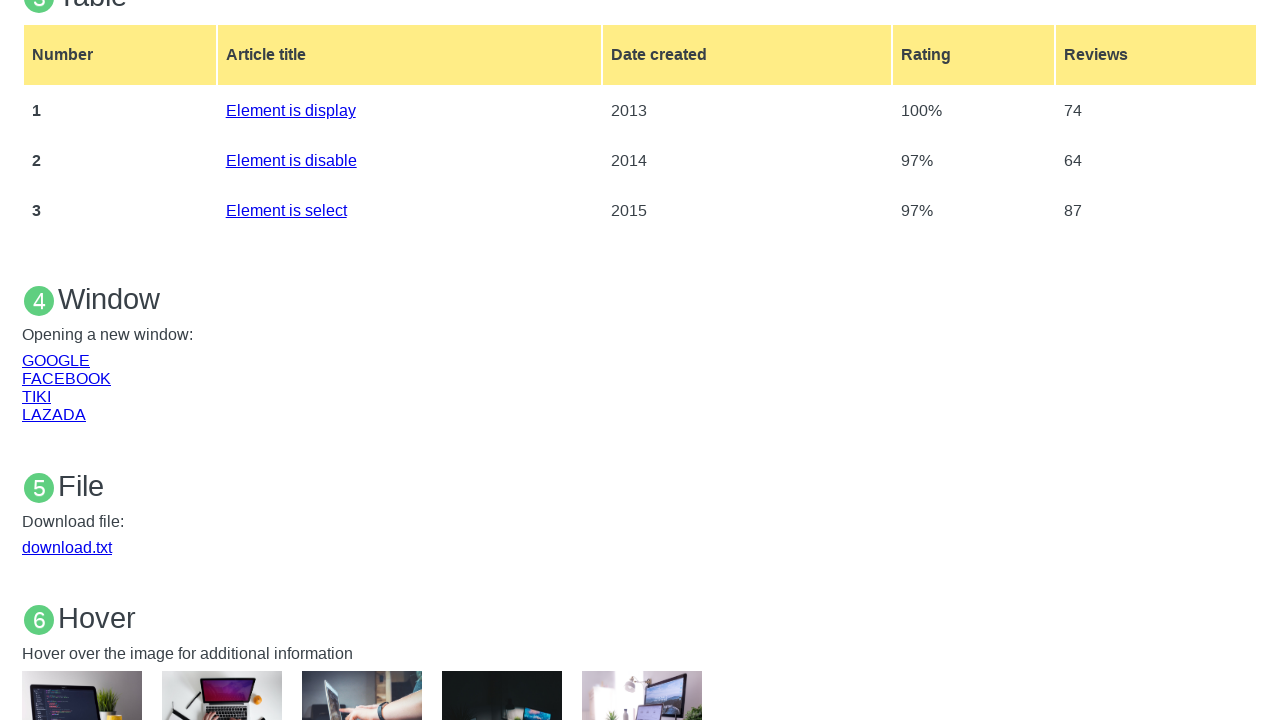